Tests clicking a button identified by its CSS class attribute on a UI testing playground page

Starting URL: http://uitestingplayground.com/classattr

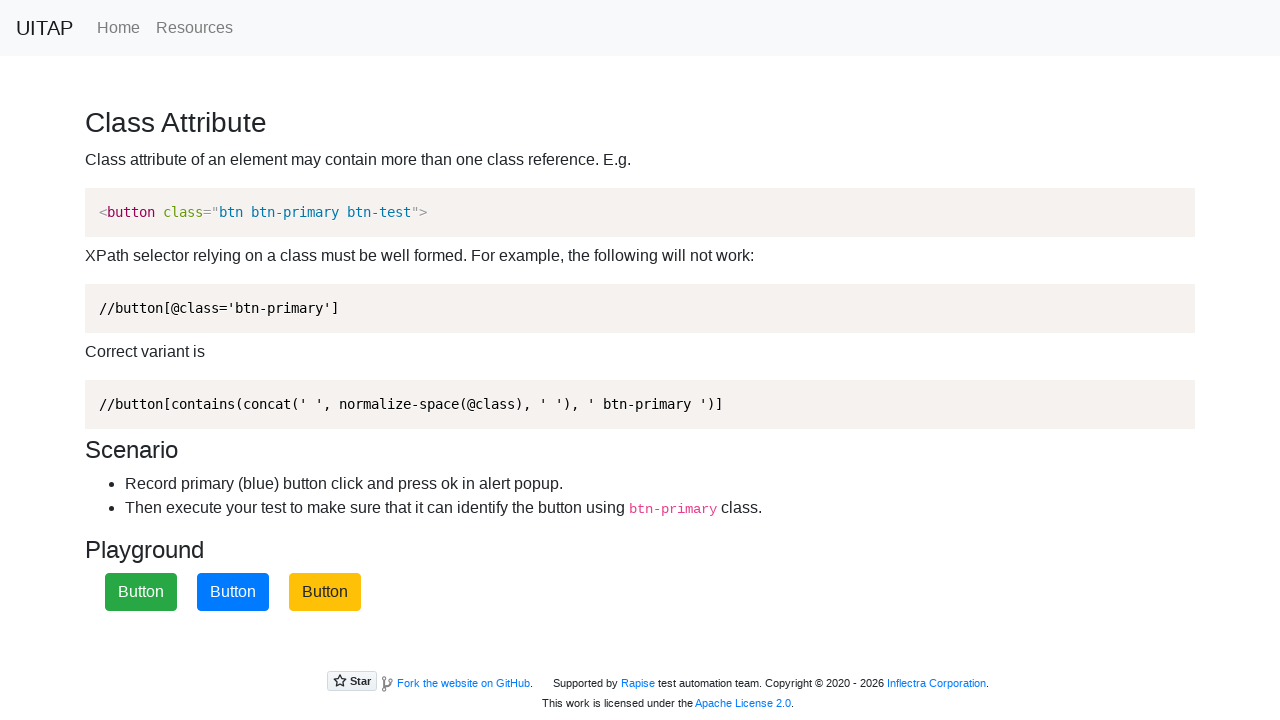

Navigated to UI Testing Playground classattr page
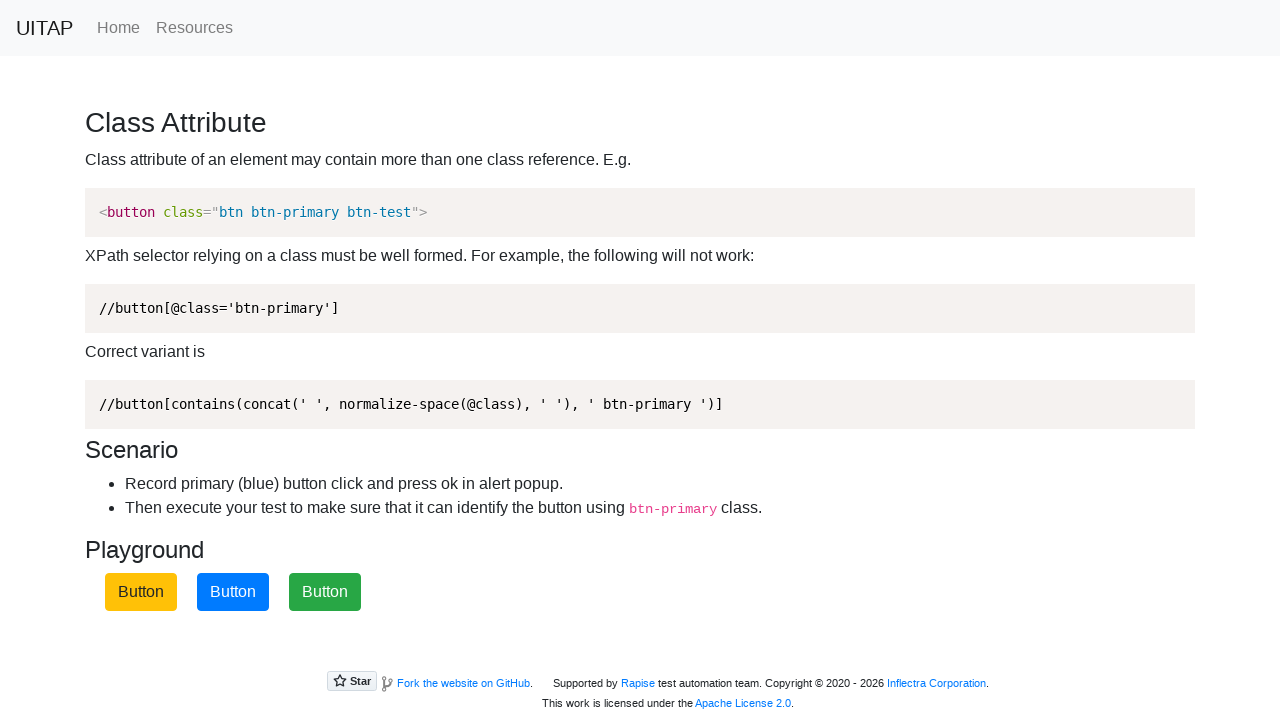

Clicked button identified by CSS class '.btn-primary' at (233, 592) on .btn-primary
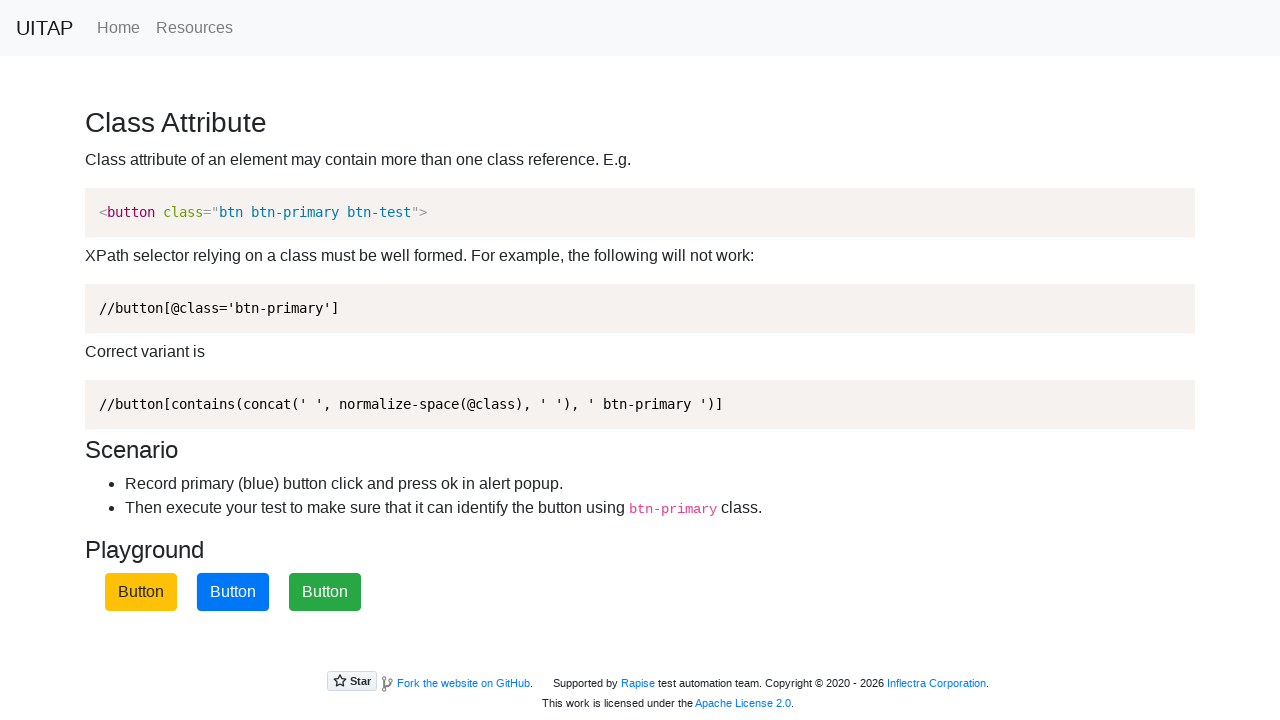

Waited 1 second for potential alert or response
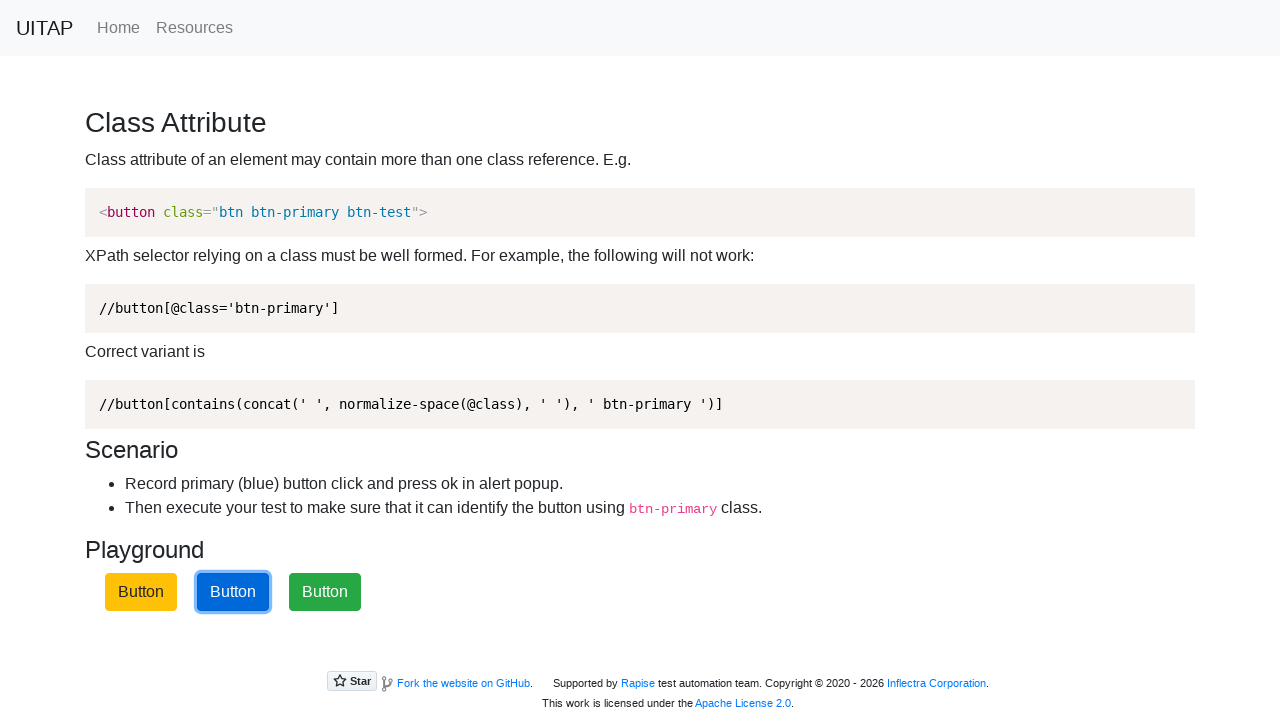

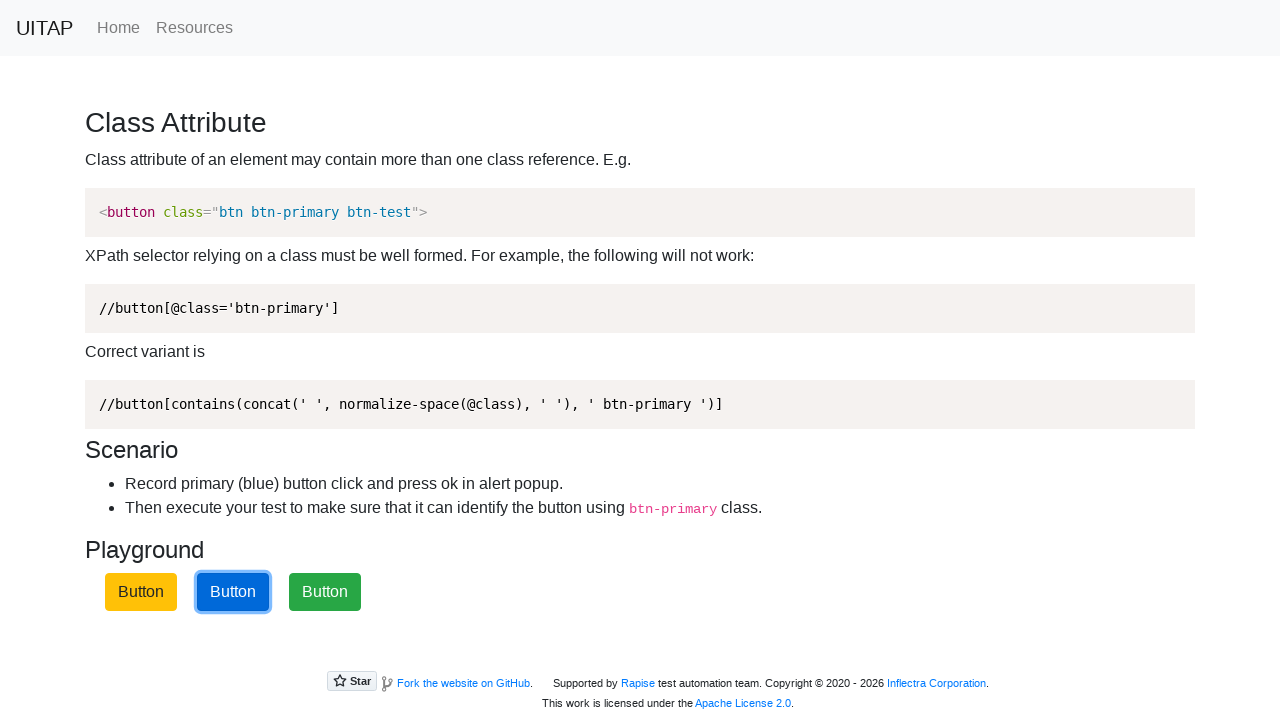